Tests multiple window handling by clicking a link that opens a new window, then switching to the new window to validate it opened correctly

Starting URL: https://the-internet.herokuapp.com/windows

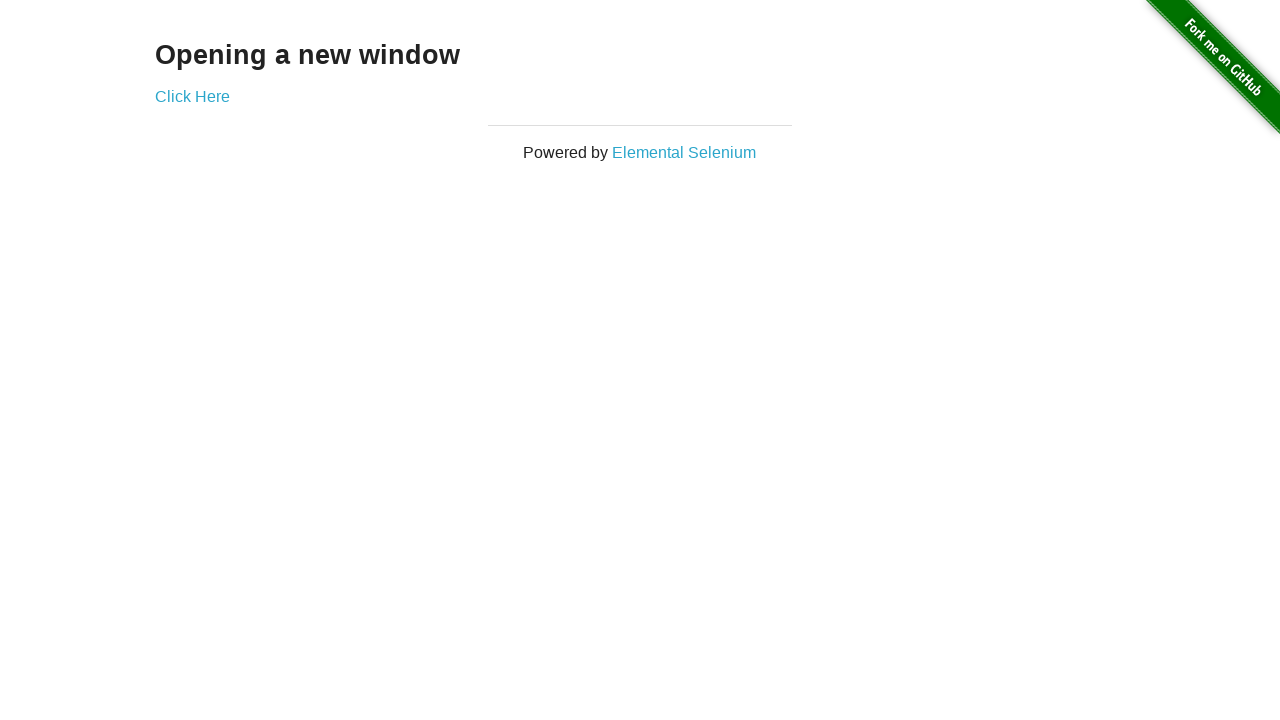

Stored main page reference
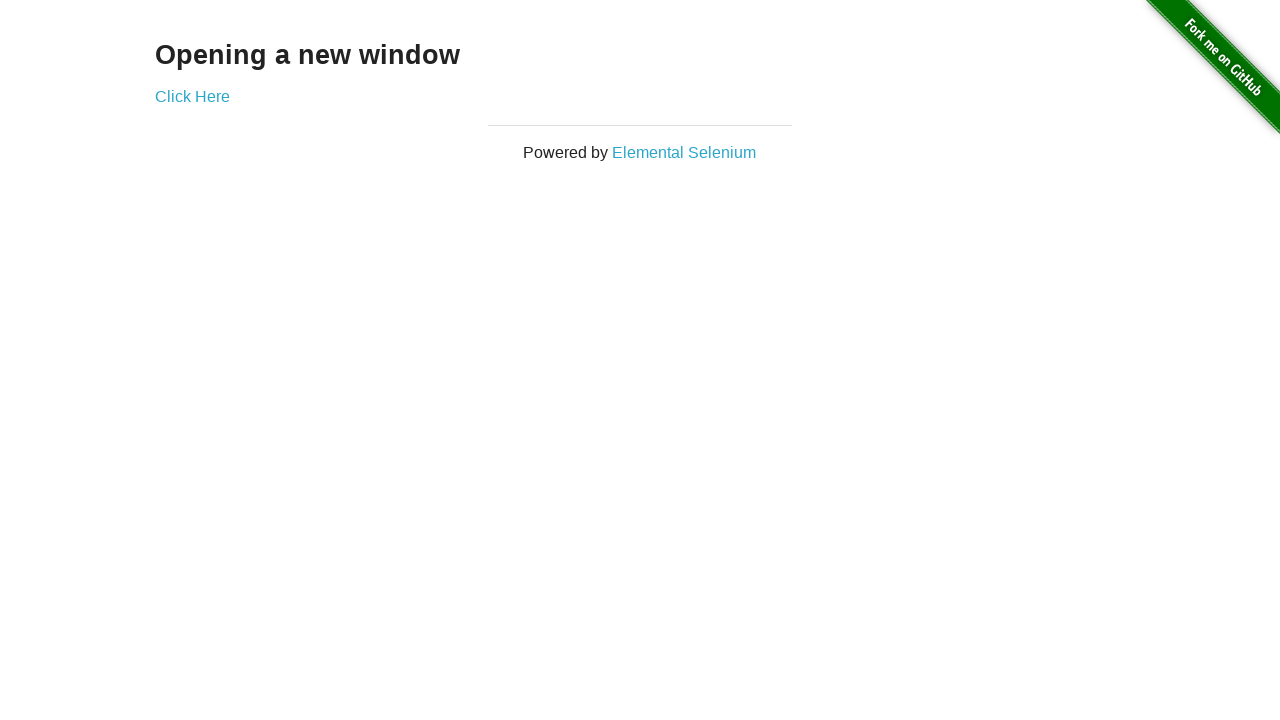

Clicked 'Click Here' link to open new window at (192, 96) on xpath=//a[.='Click Here']
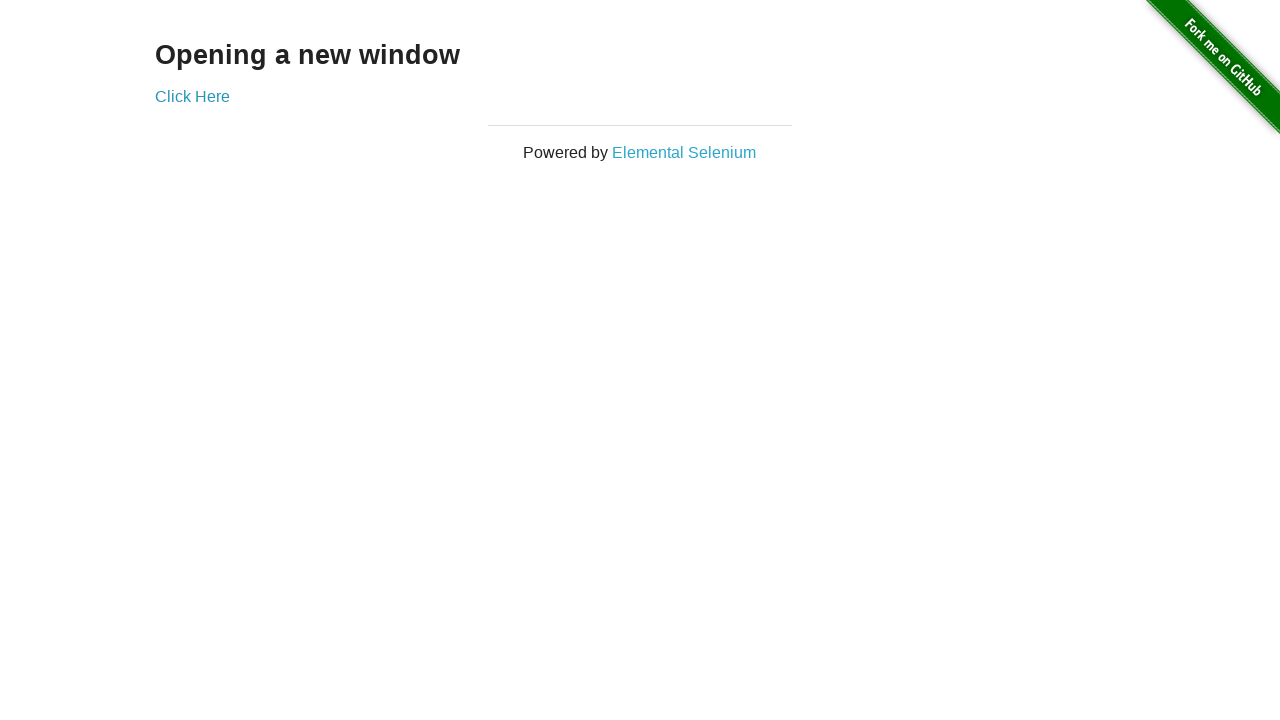

Captured new window page object
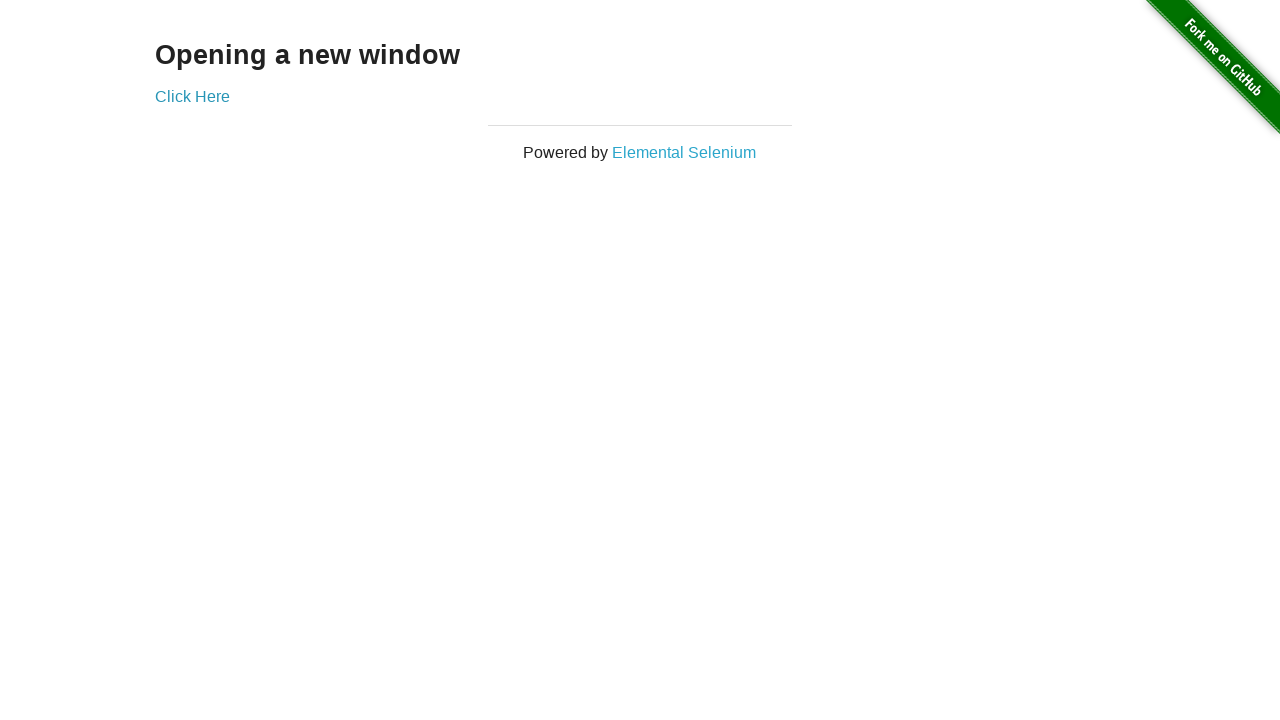

New window page loaded successfully
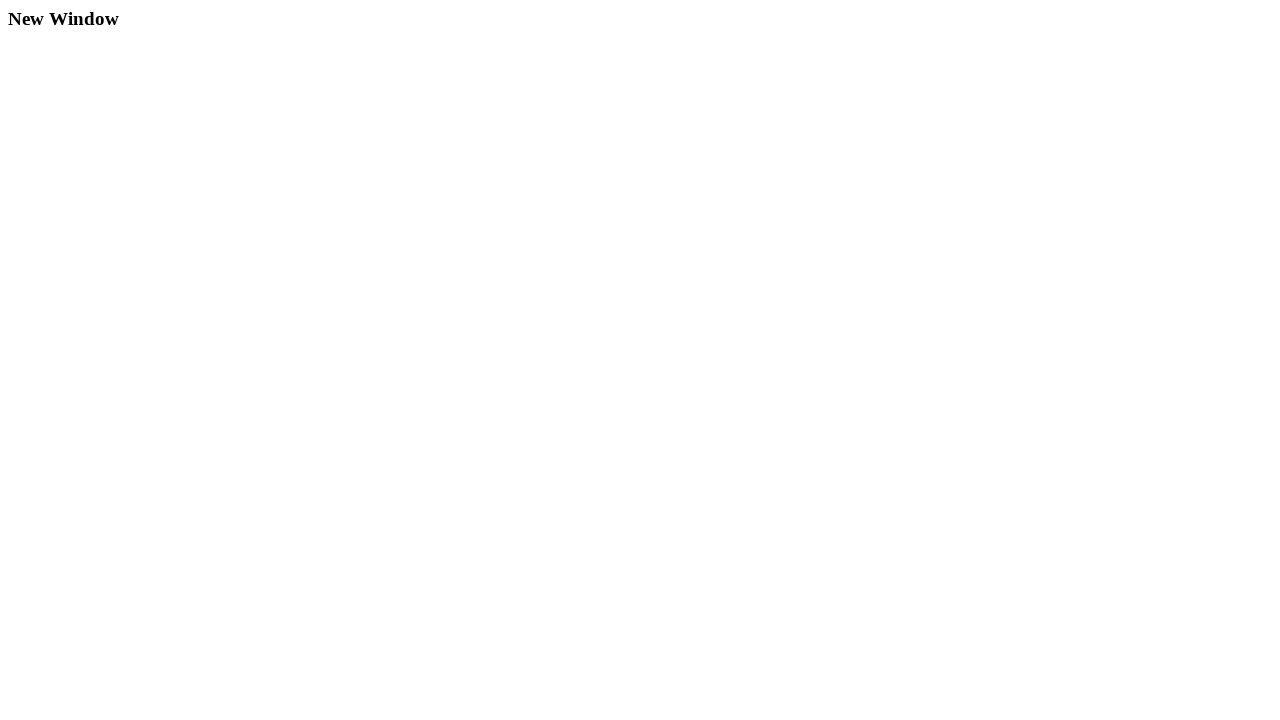

Retrieved new window title: New Window
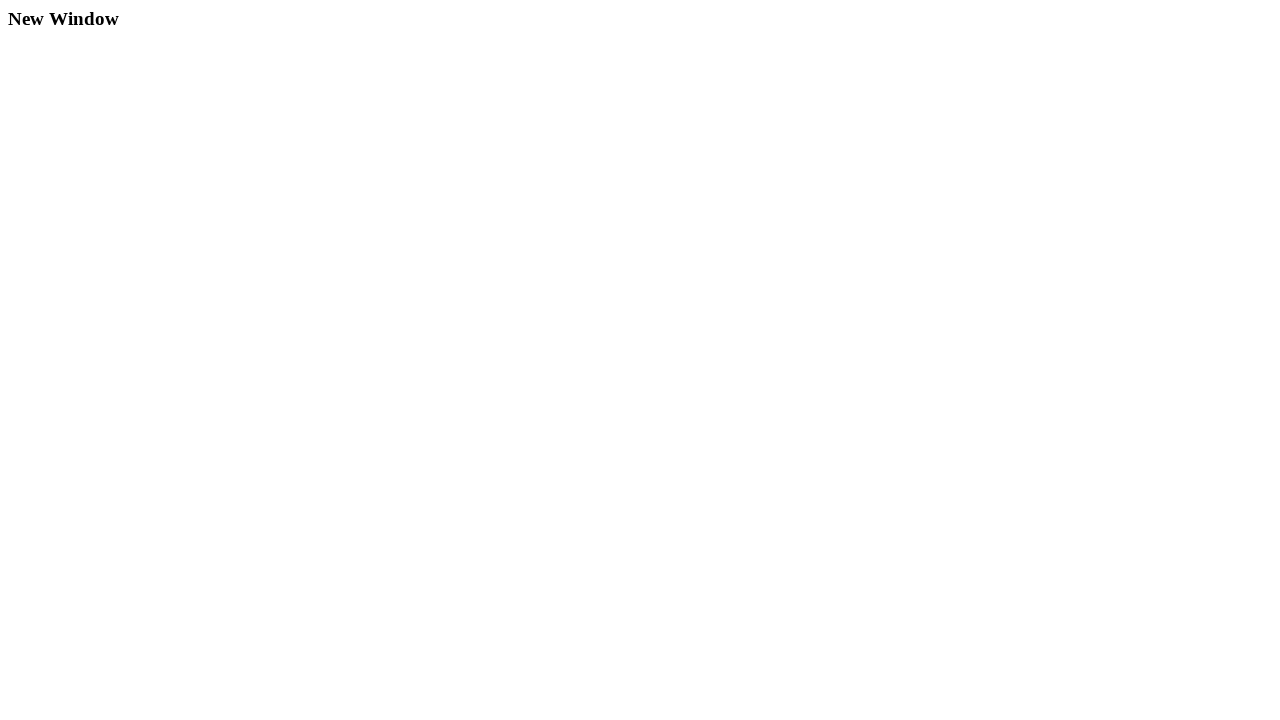

Retrieved main window title: The Internet
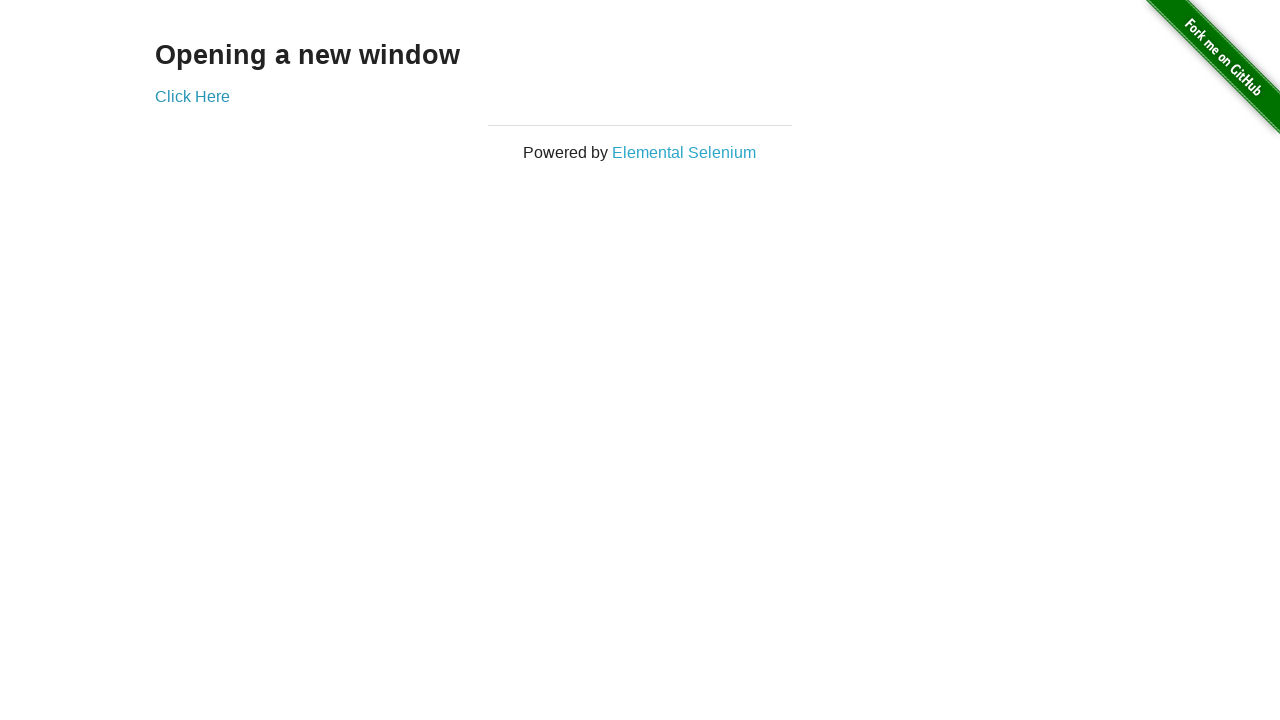

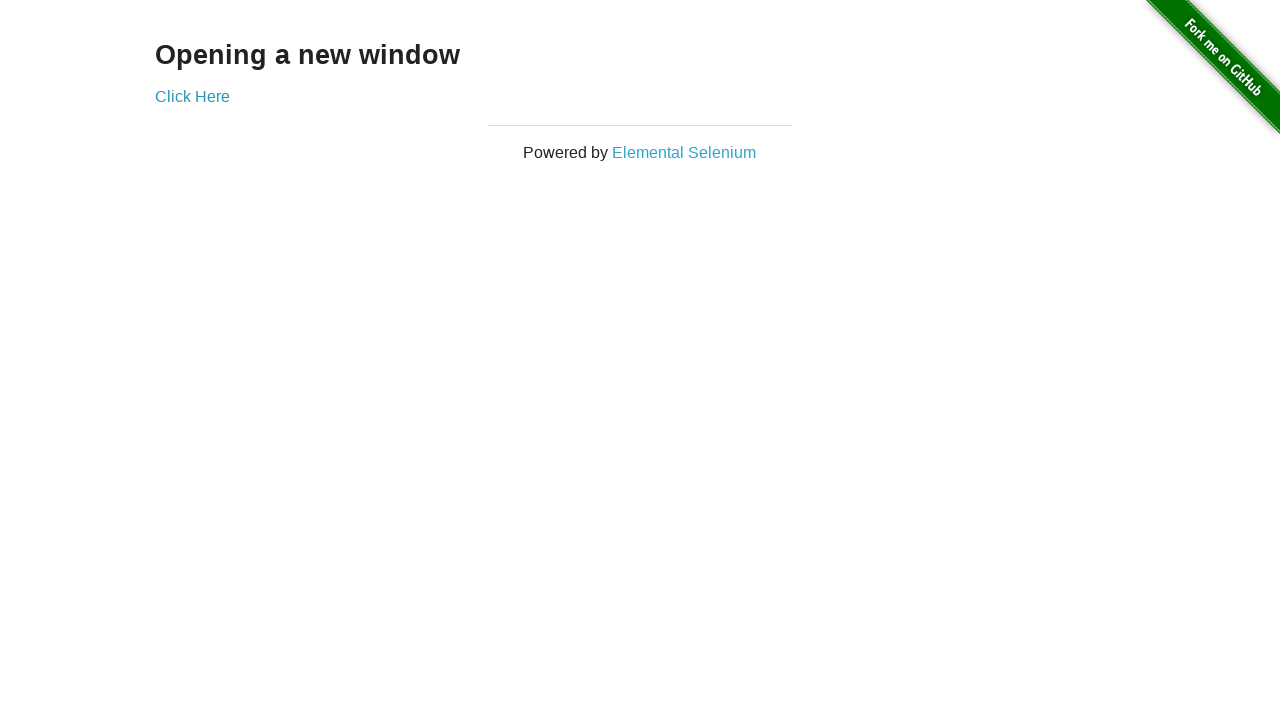